Navigates to Playwright documentation site, clicks the "Get started" link, and verifies the Installation heading is visible.

Starting URL: https://playwright.dev

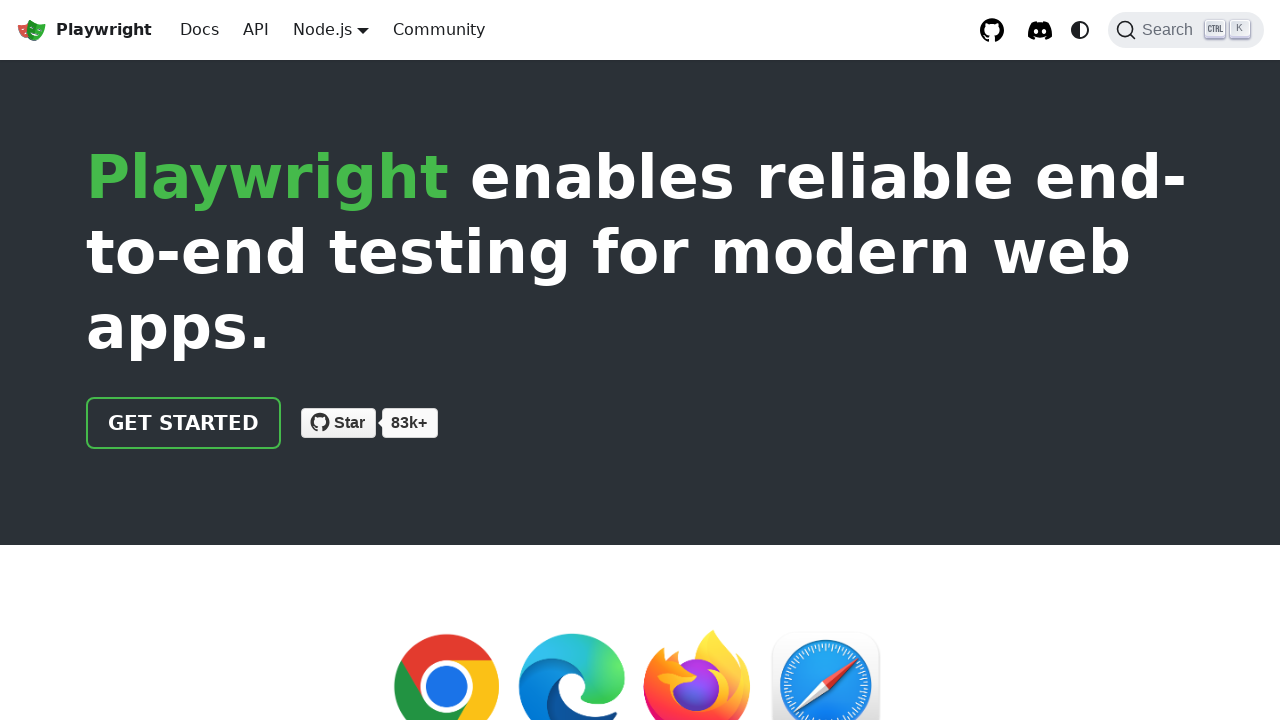

Navigated to Playwright documentation site
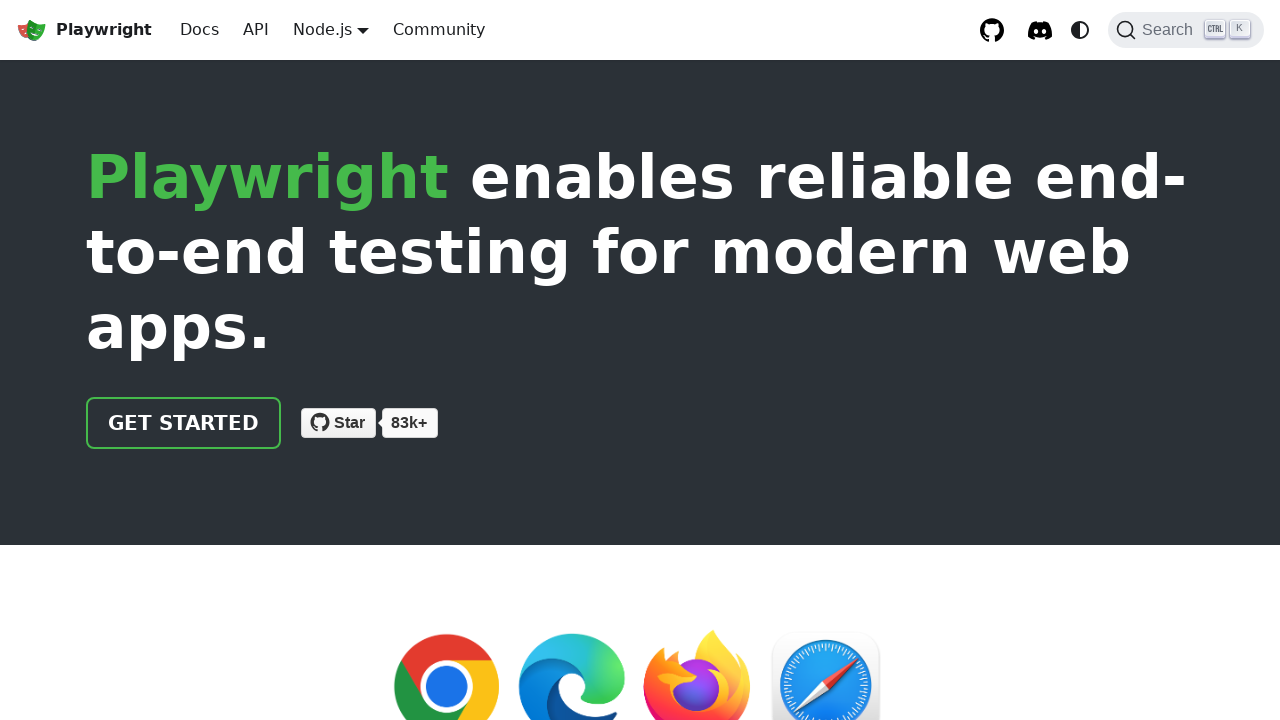

Clicked the 'Get started' link at (184, 423) on internal:role=link[name="Get started"i]
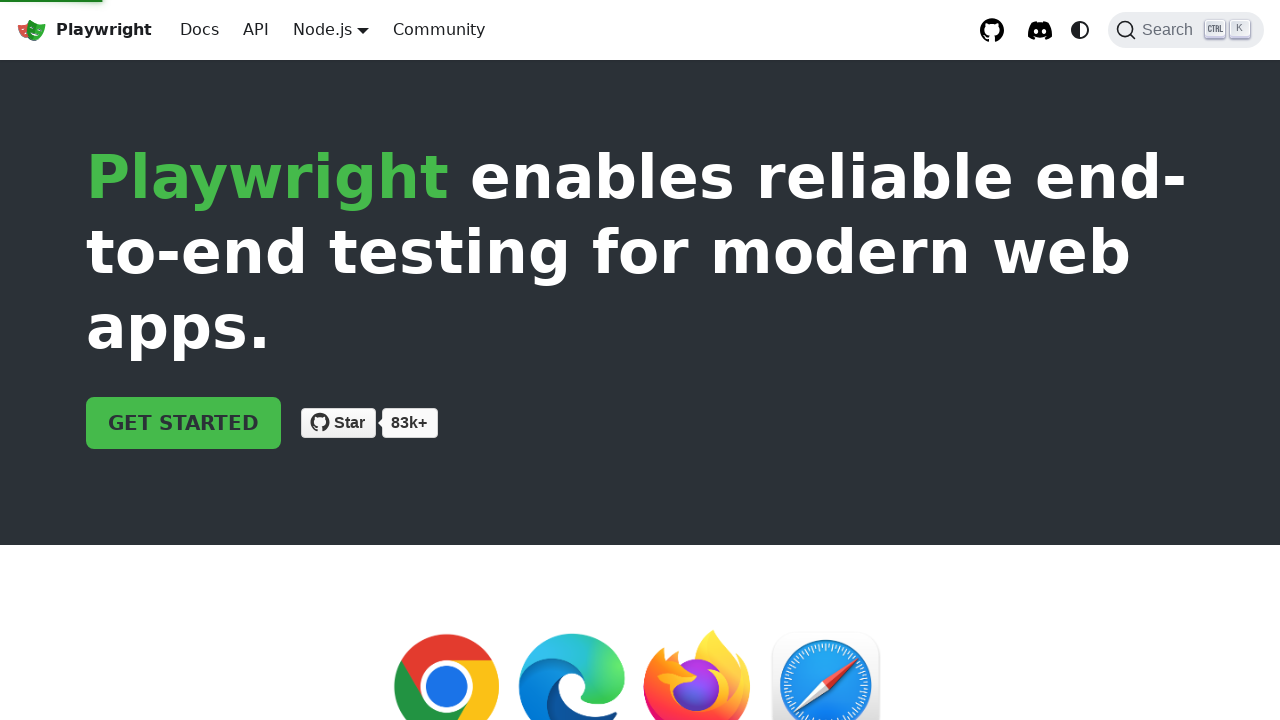

Installation heading became visible
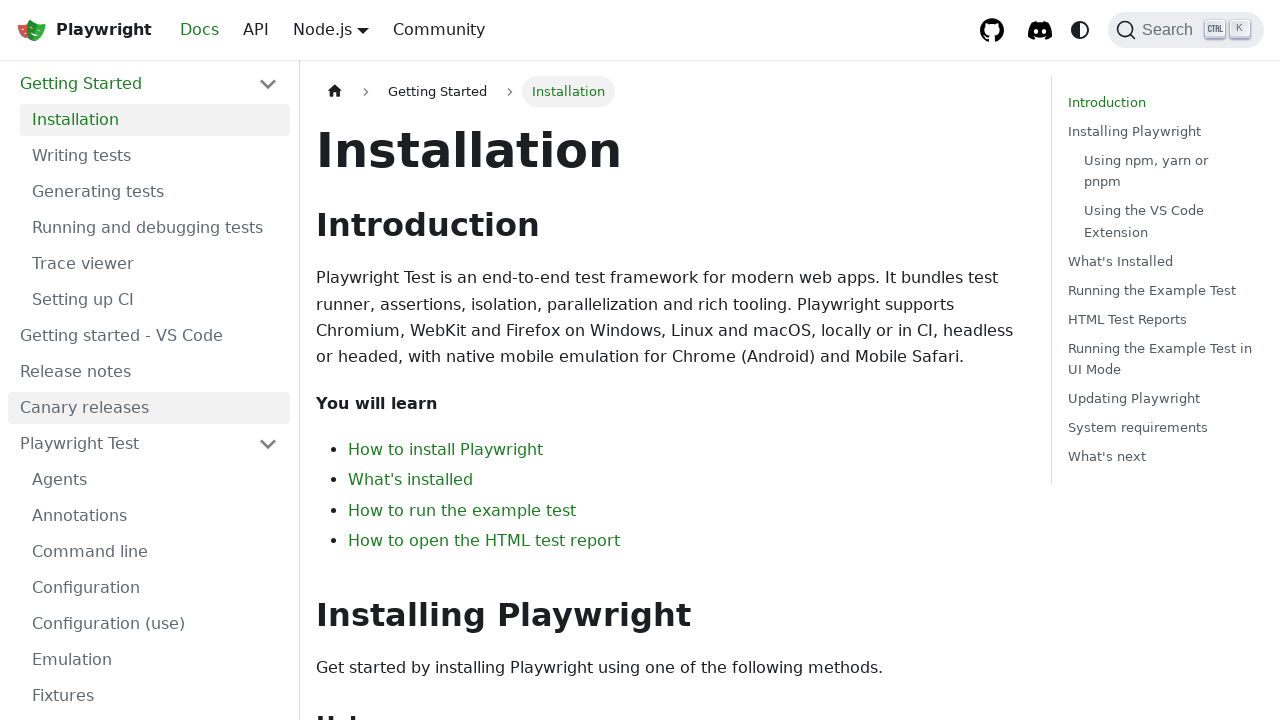

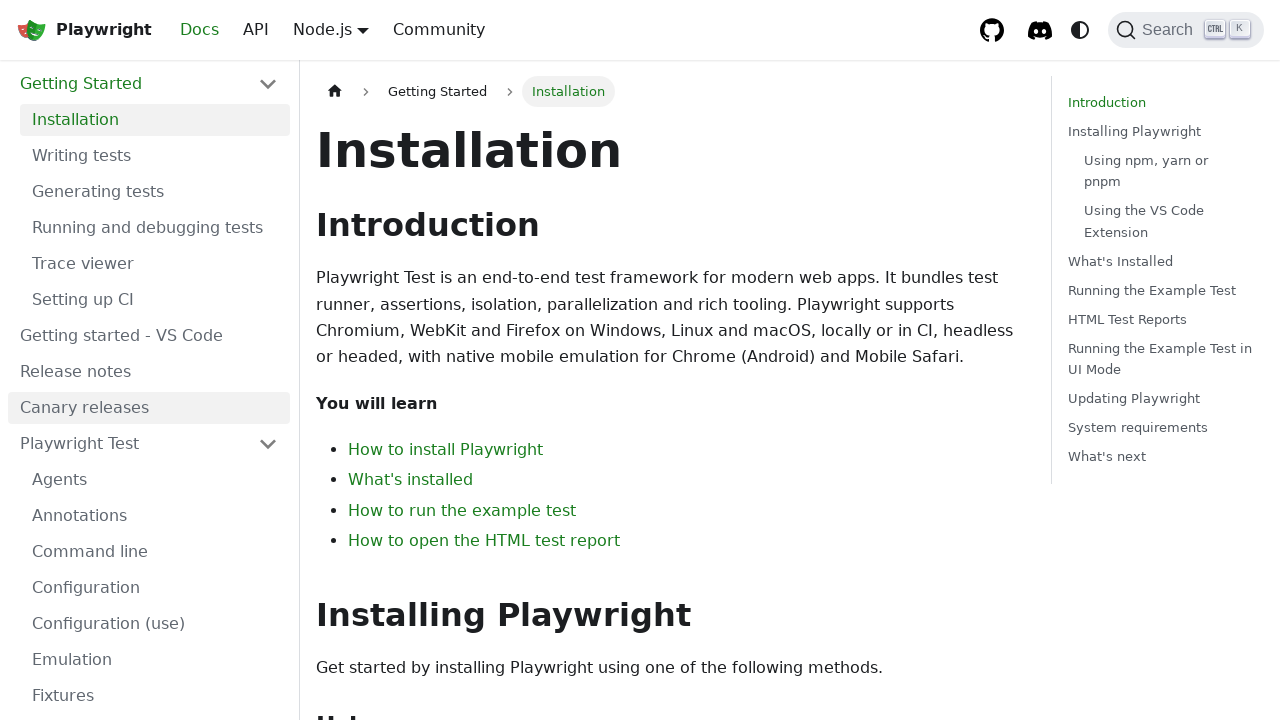